Tests form submission on Angular practice page by filling name, email, password fields, selecting checkboxes and radio buttons, then verifying success message

Starting URL: https://rahulshettyacademy.com/angularpractice/

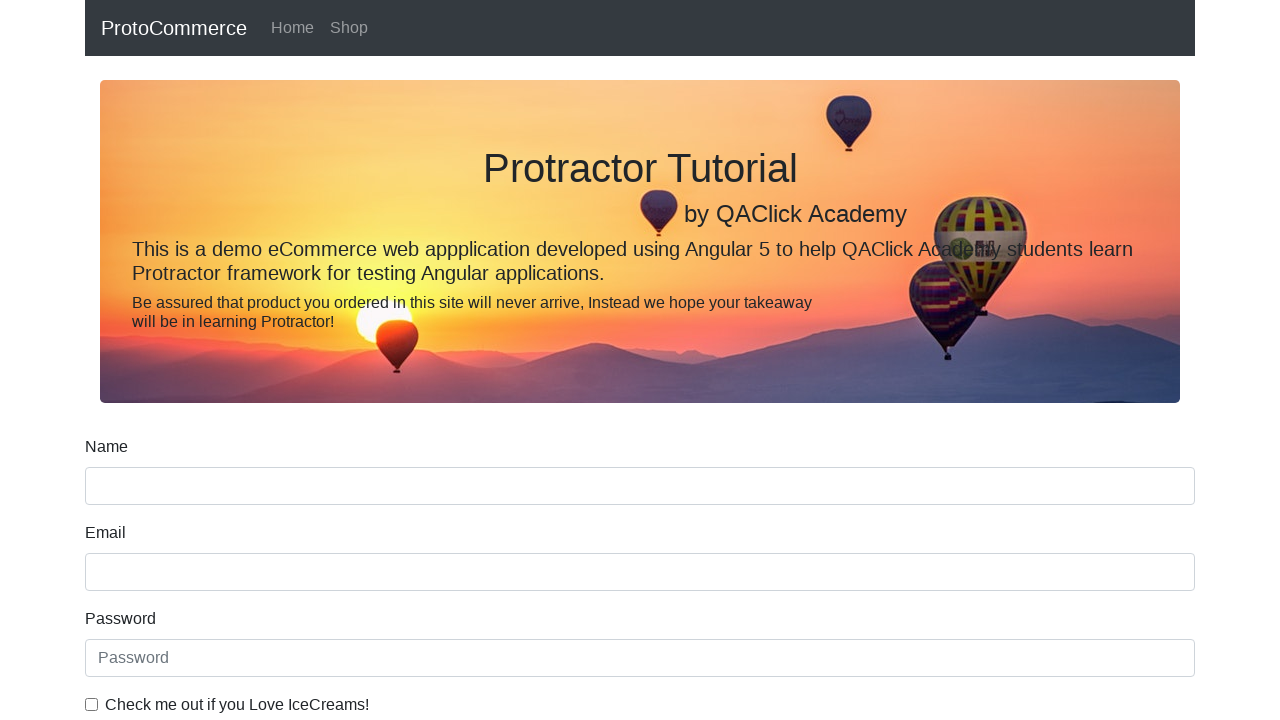

Filled name field with 'john' on input[name='name']
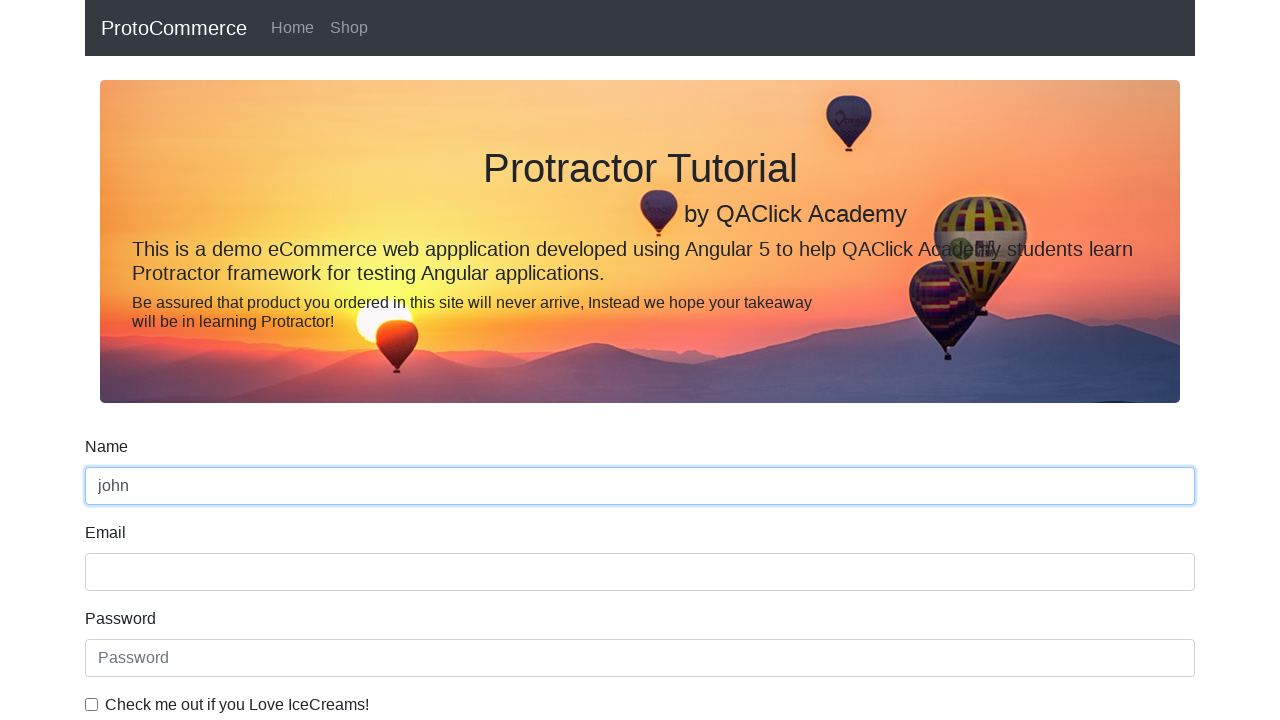

Filled email field with 'abc@123.com' on input[name='email']
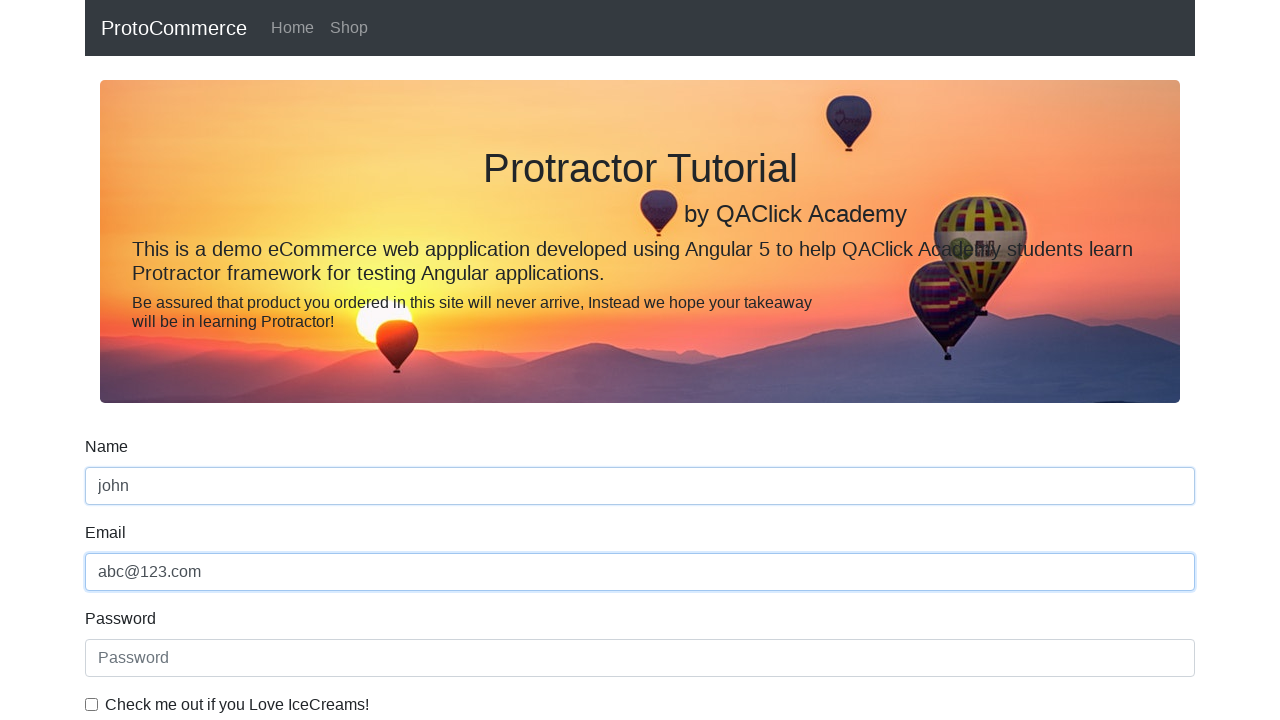

Filled password field with 'abcd123' on #exampleInputPassword1
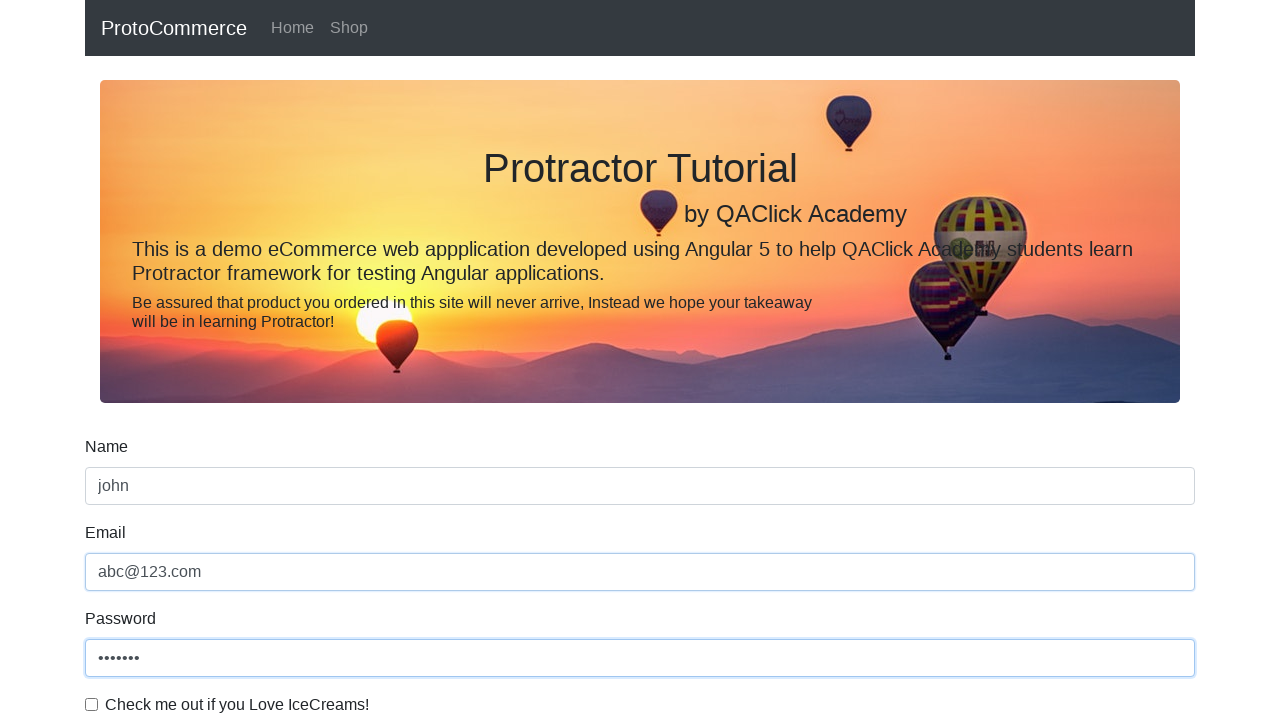

Clicked checkbox to accept terms at (92, 704) on #exampleCheck1
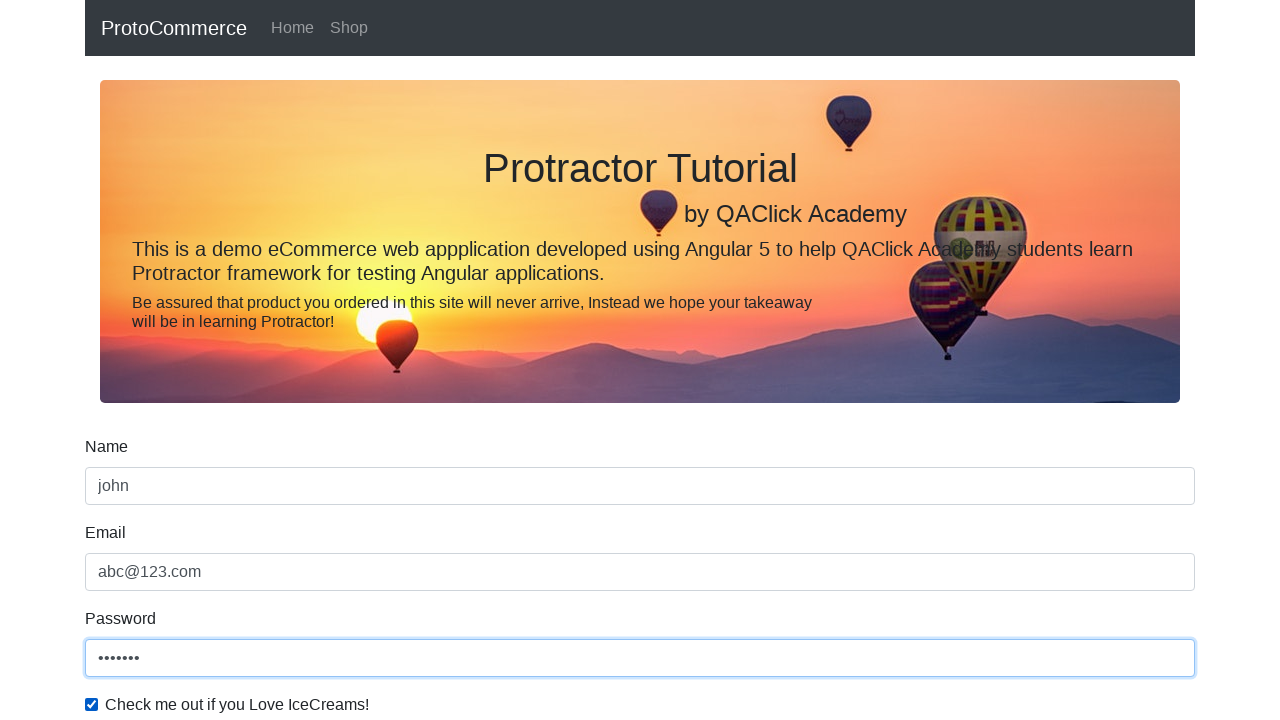

Selected radio button option at (238, 360) on #inlineRadio1
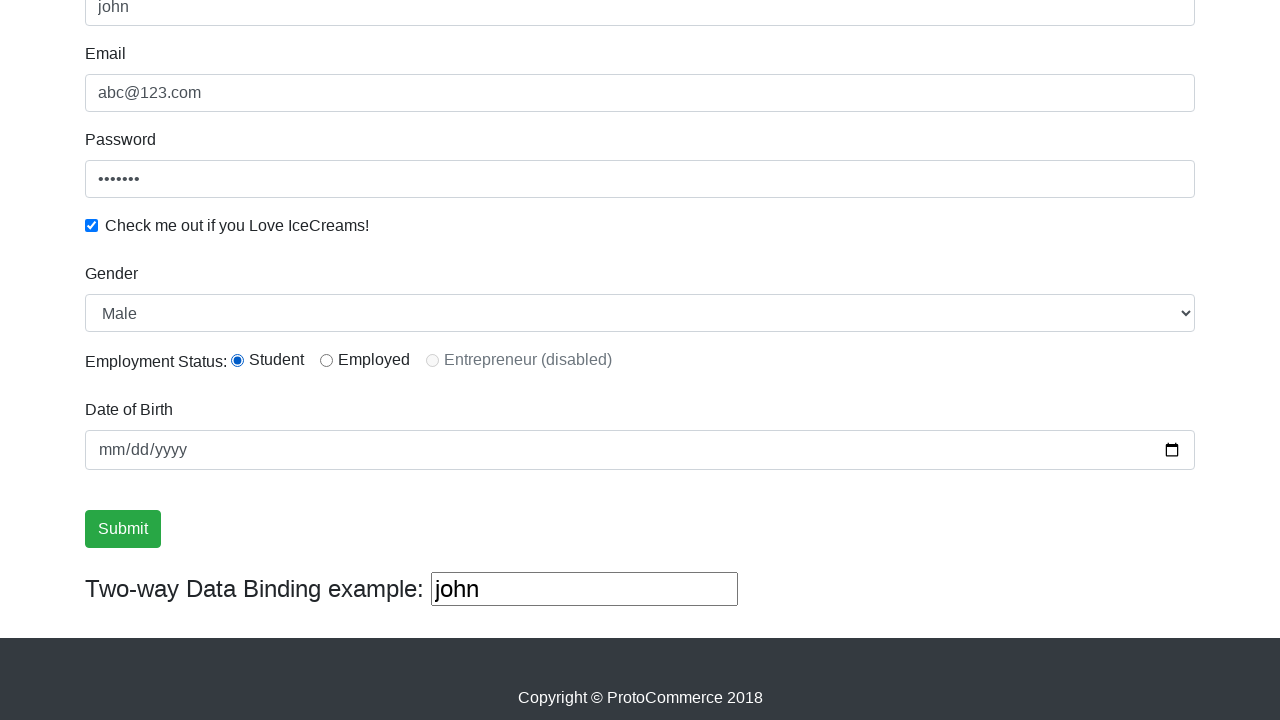

Clicked submit button to submit form at (123, 529) on input[type='submit']
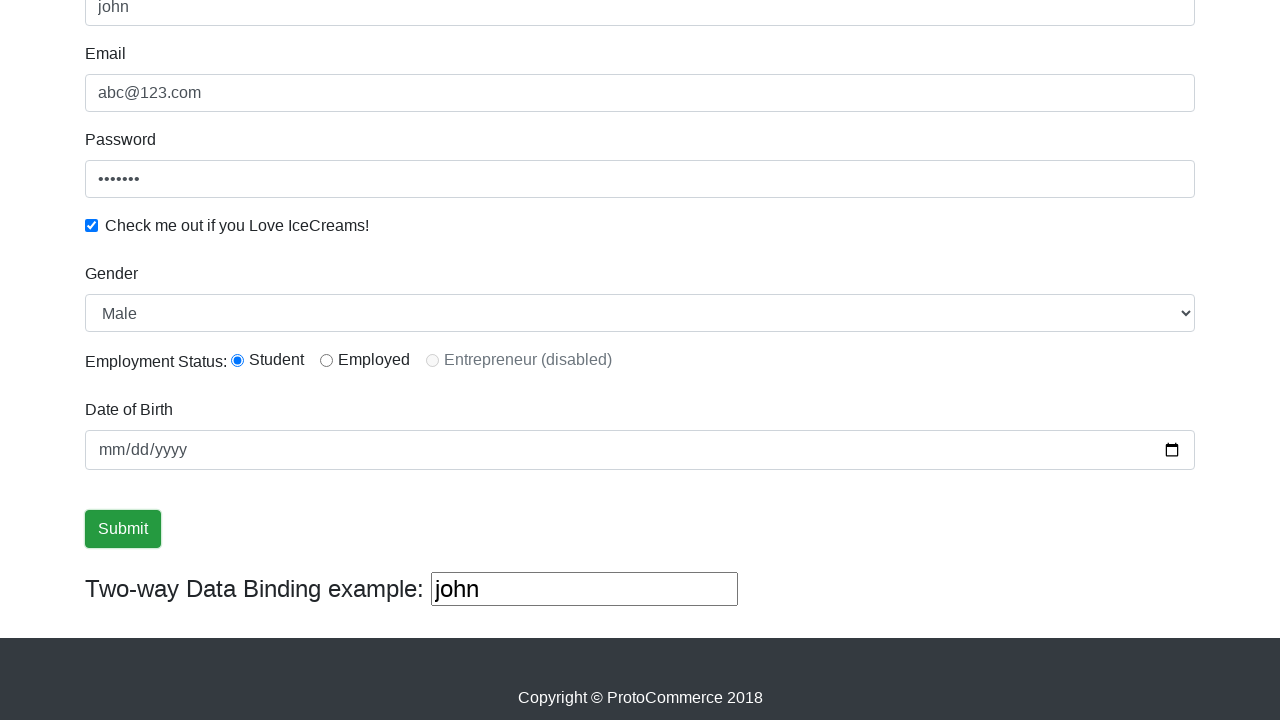

Success alert message appeared
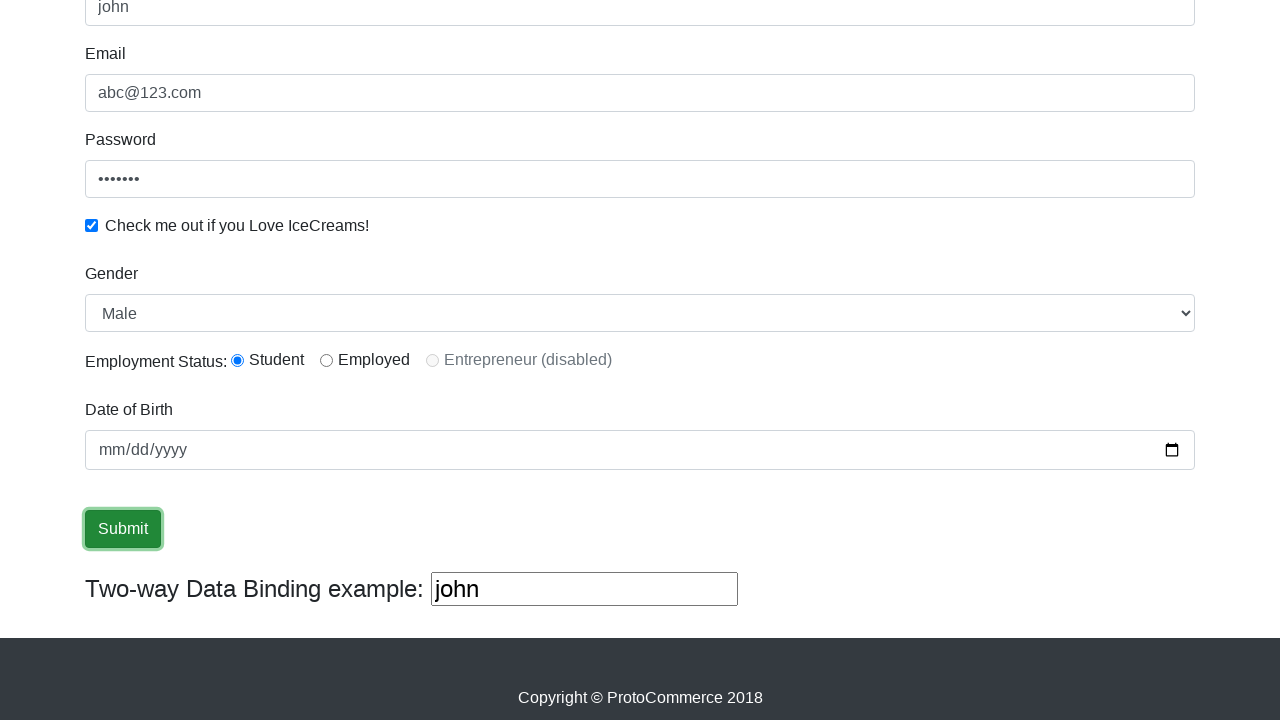

Retrieved success message text content
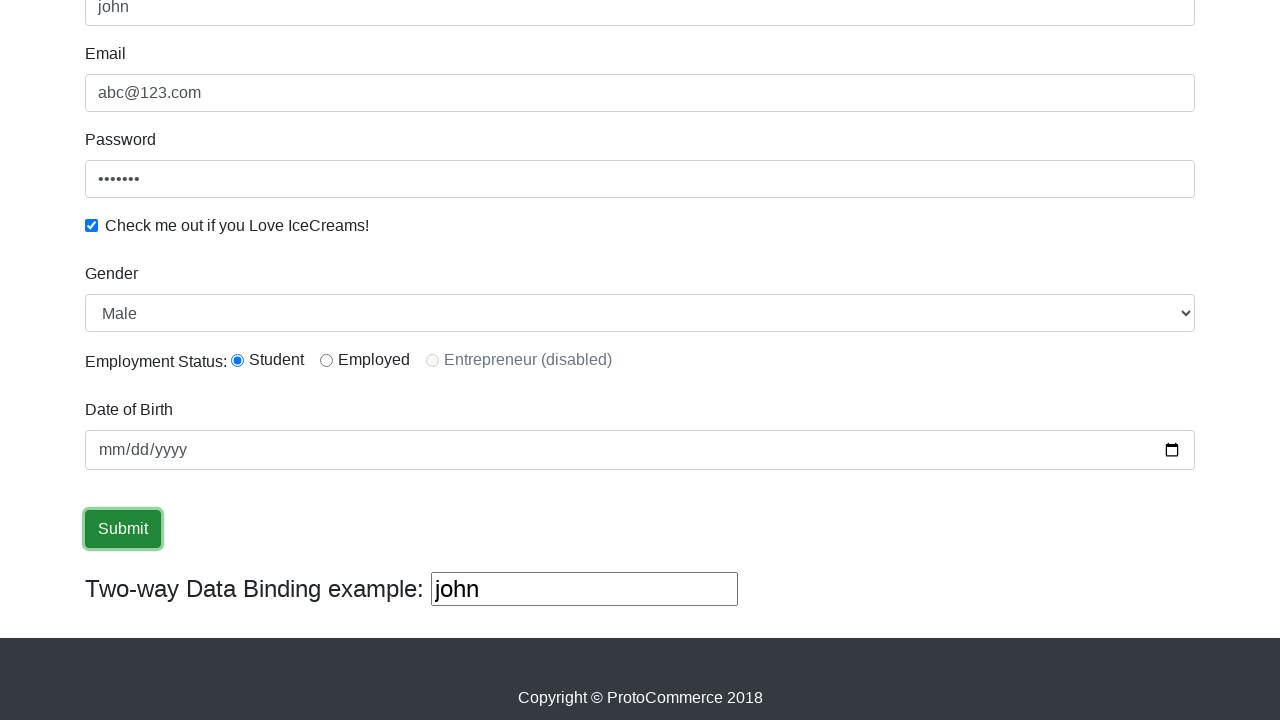

Verified 'Success' text in alert message
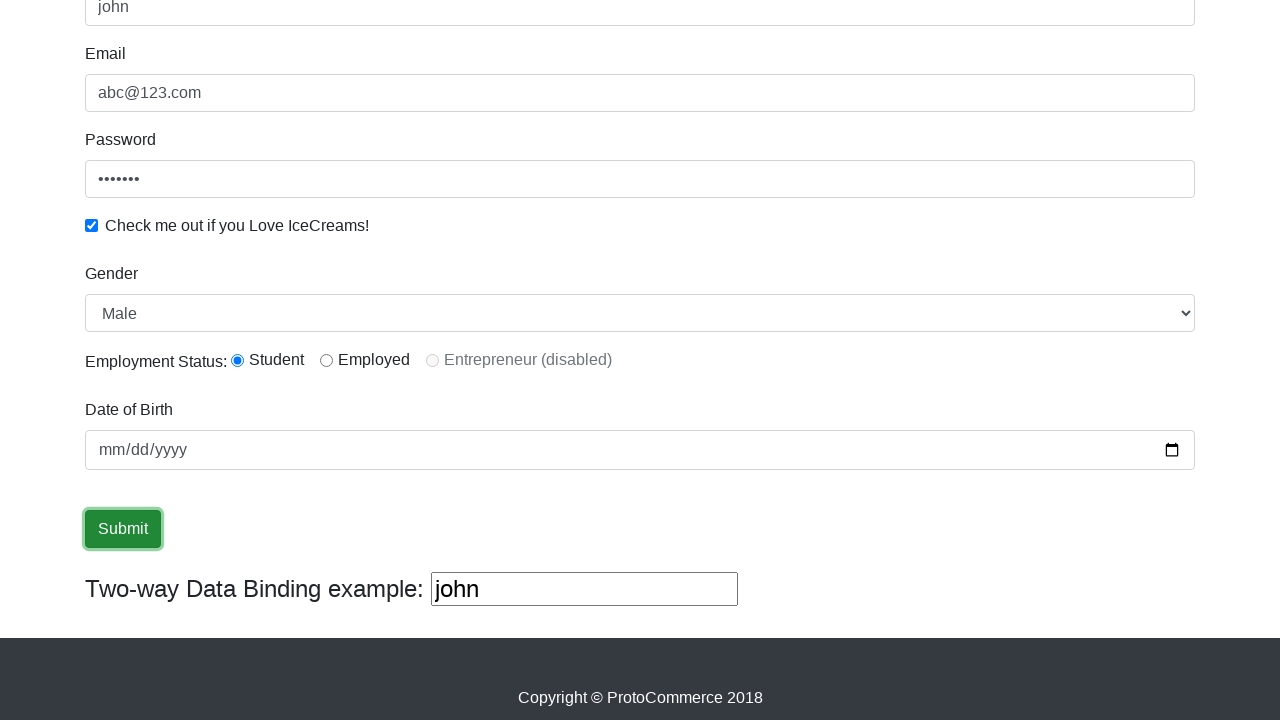

Filled third text input field with 'helloagain' on (//input[@type='text'])[3]
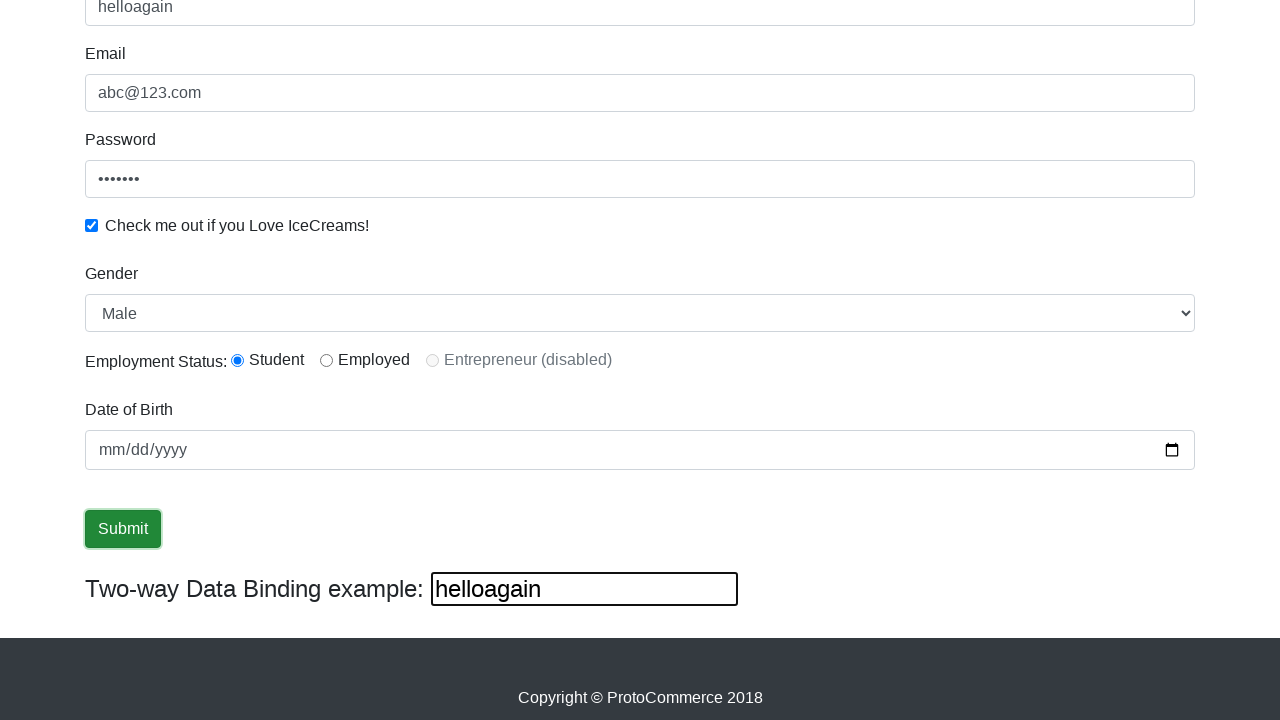

Cleared the third text input field on (//input[@type='text'])[3]
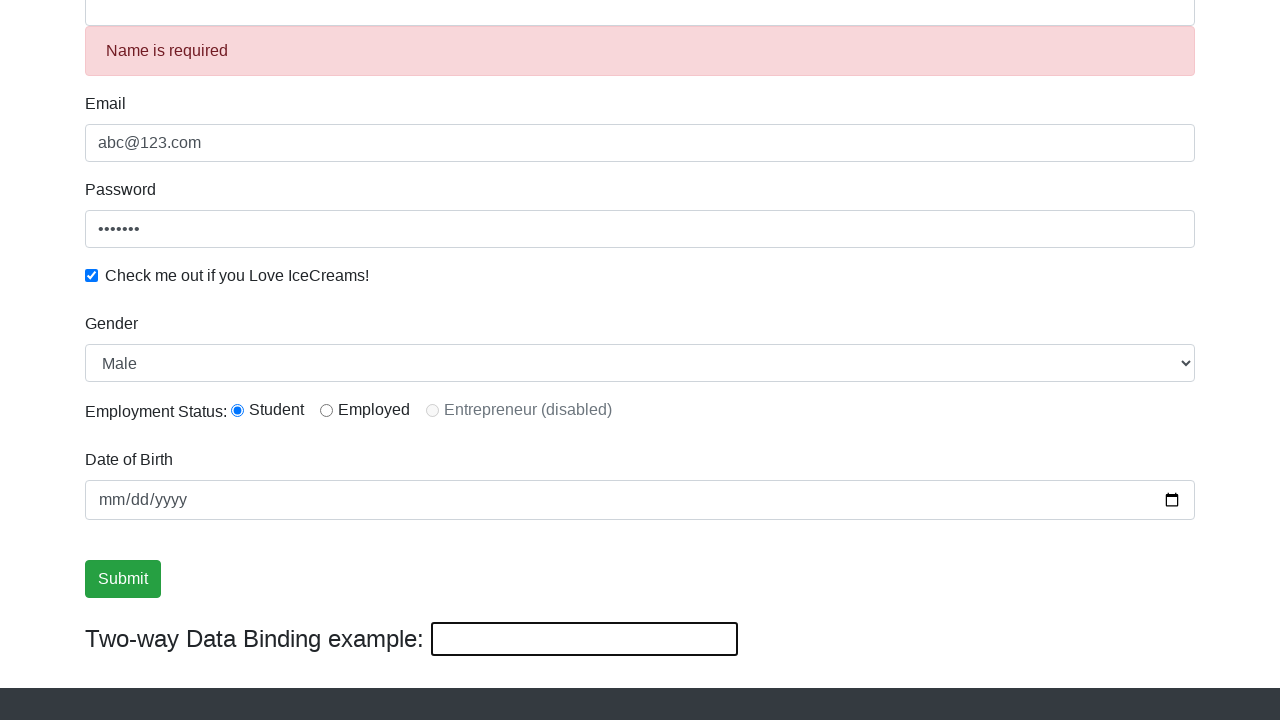

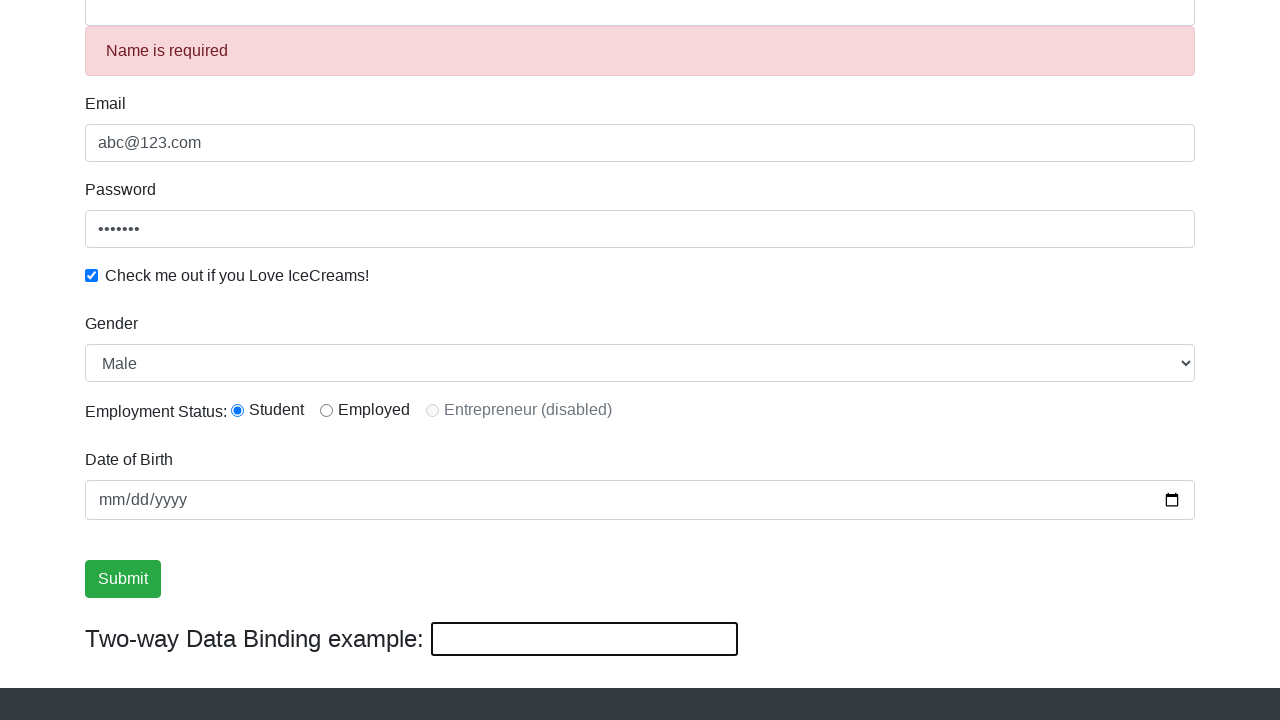